Tests multi-tab browser functionality by opening a new tab, navigating to a second page to extract course name text, then switching back to the original tab and filling a form field with that text.

Starting URL: https://rahulshettyacademy.com/angularpractice/

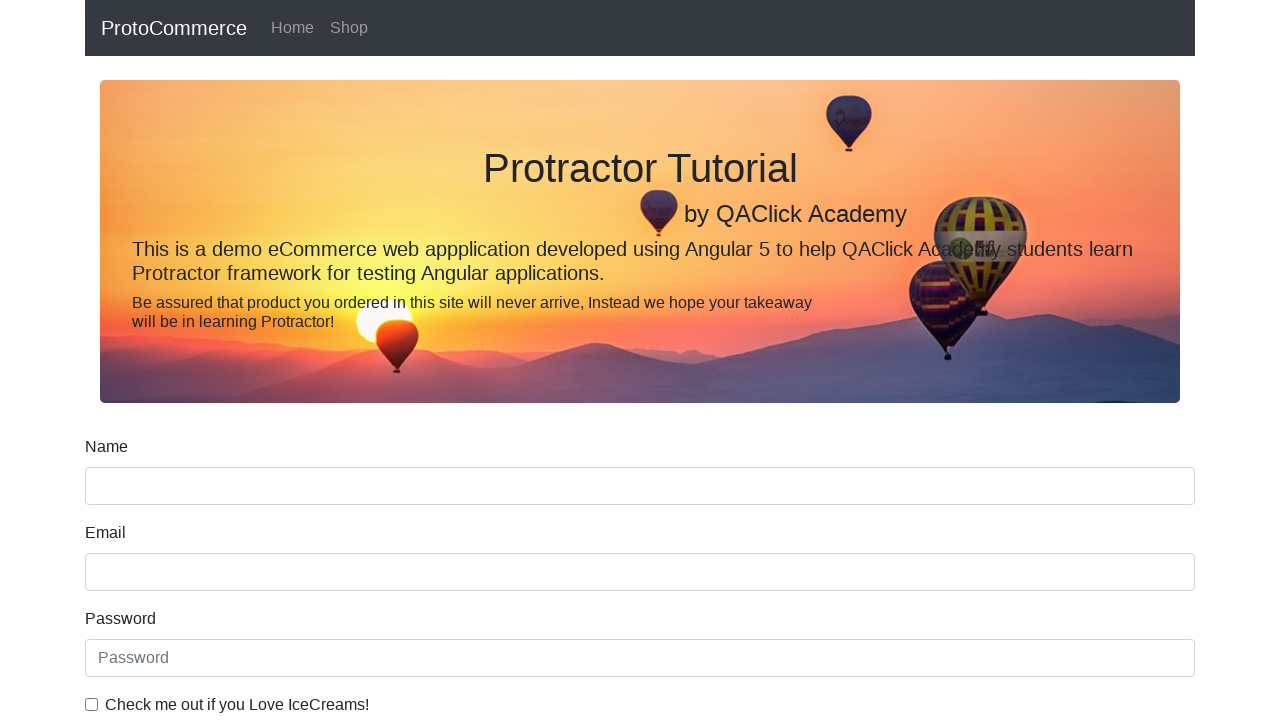

Opened a new tab
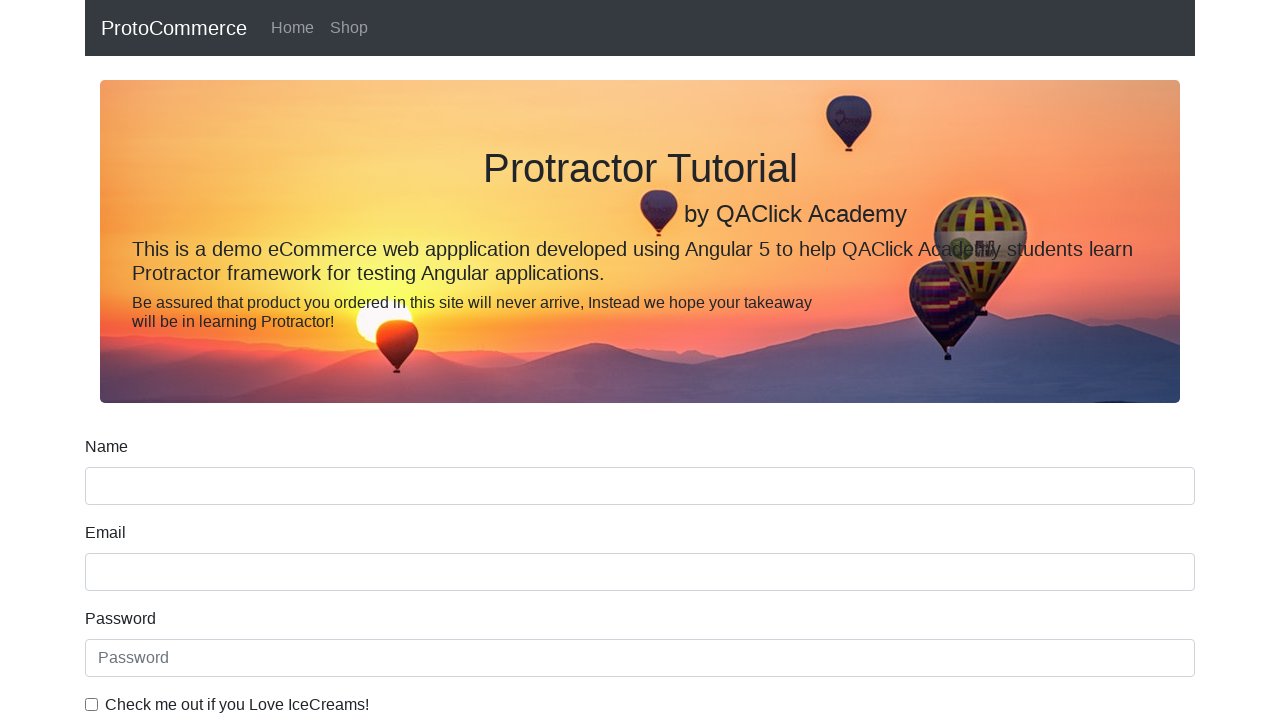

Navigated new tab to https://rahulshettyacademy.com/
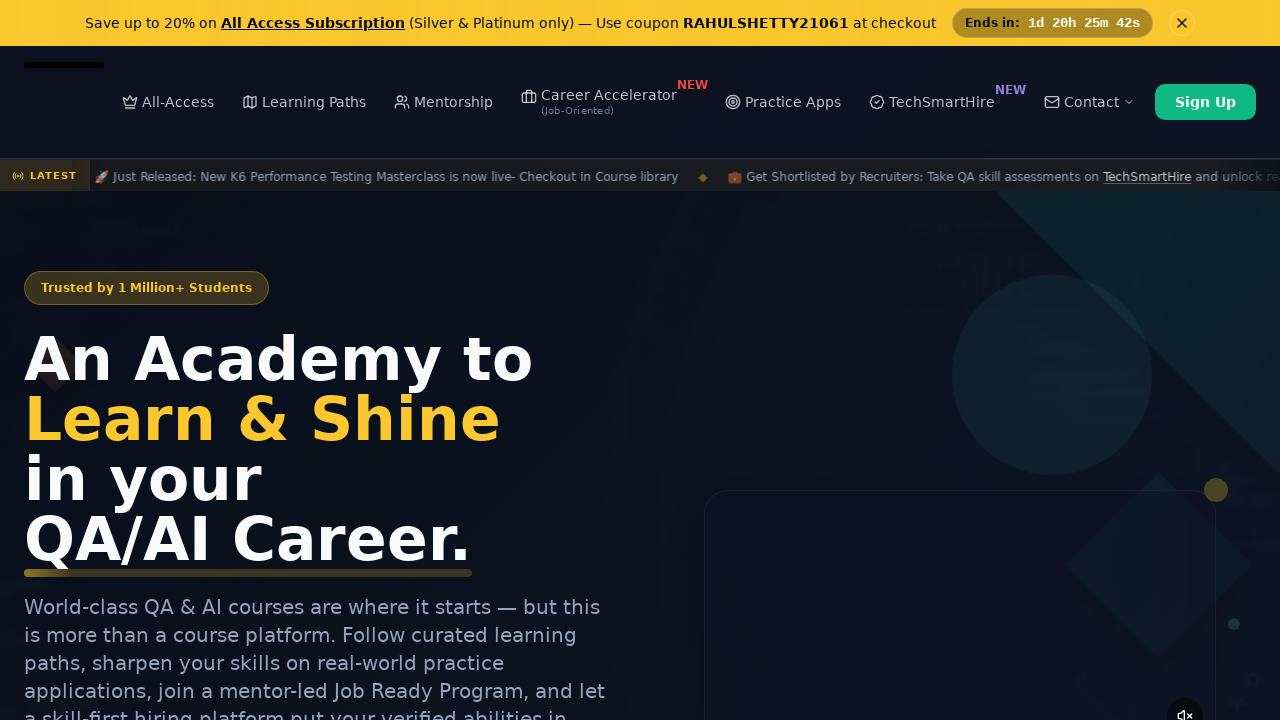

Waited for course links to load on second page
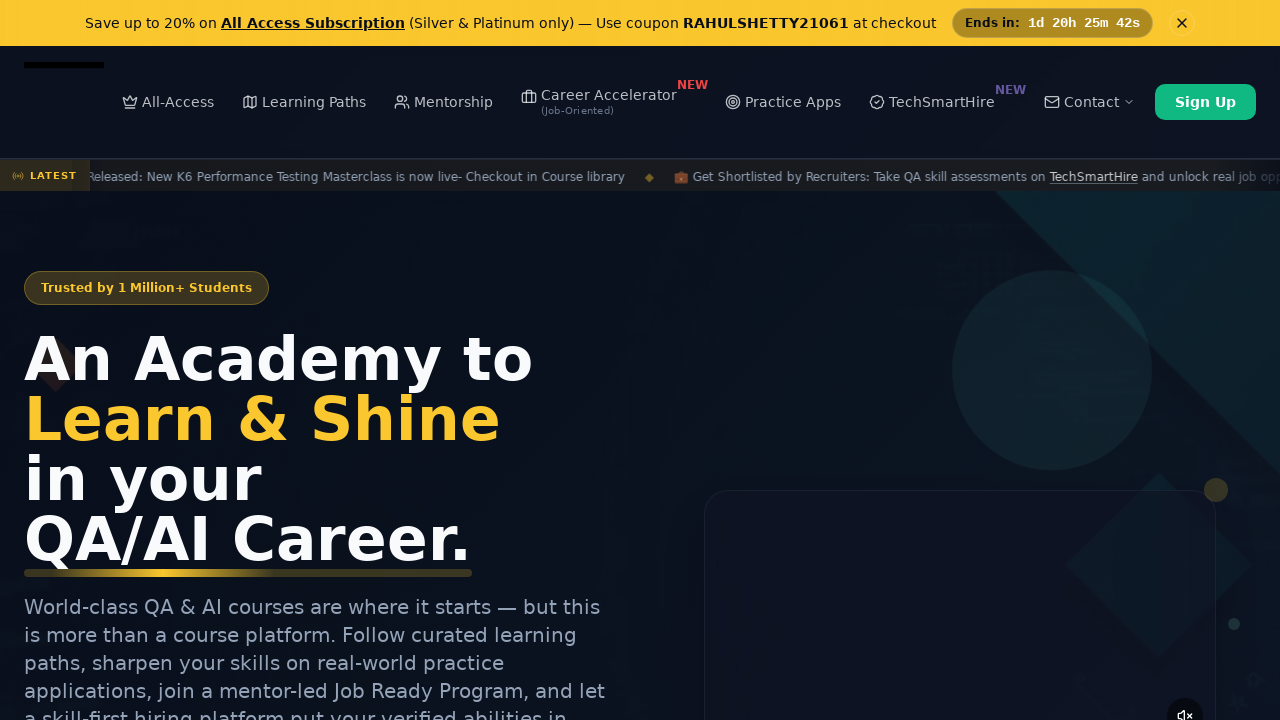

Located all course links on second page
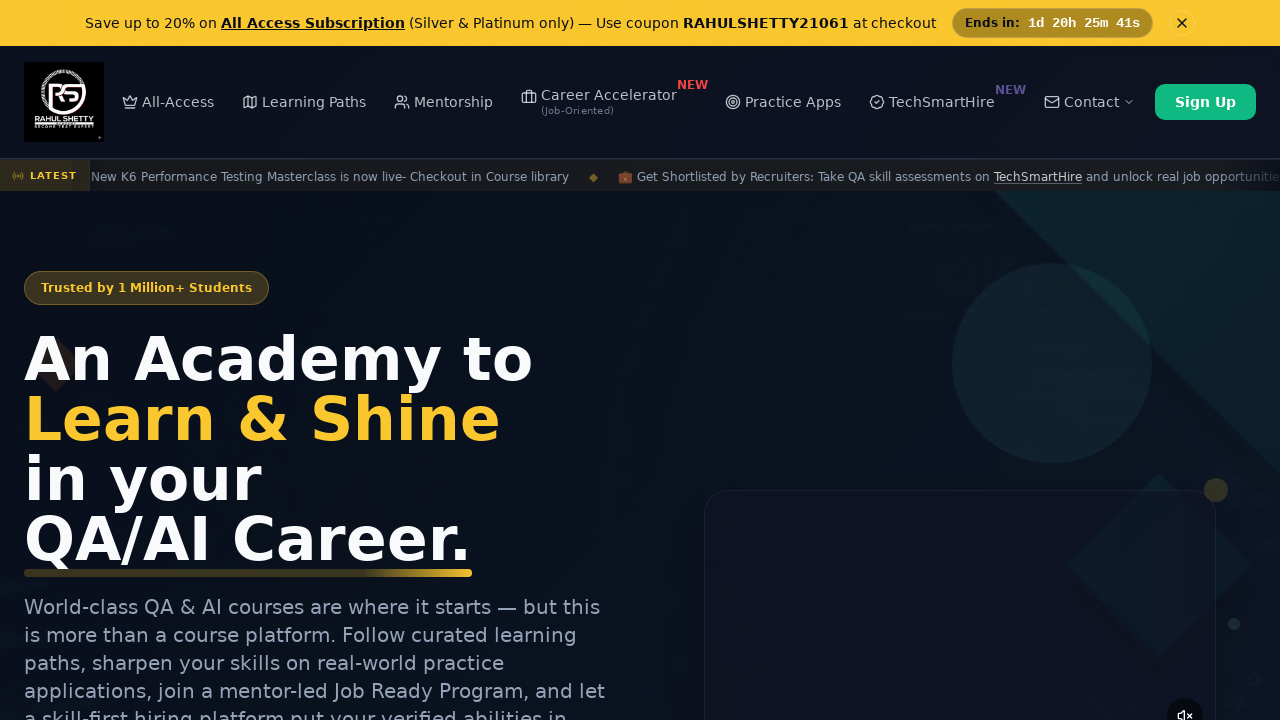

Extracted course name text: Playwright Testing
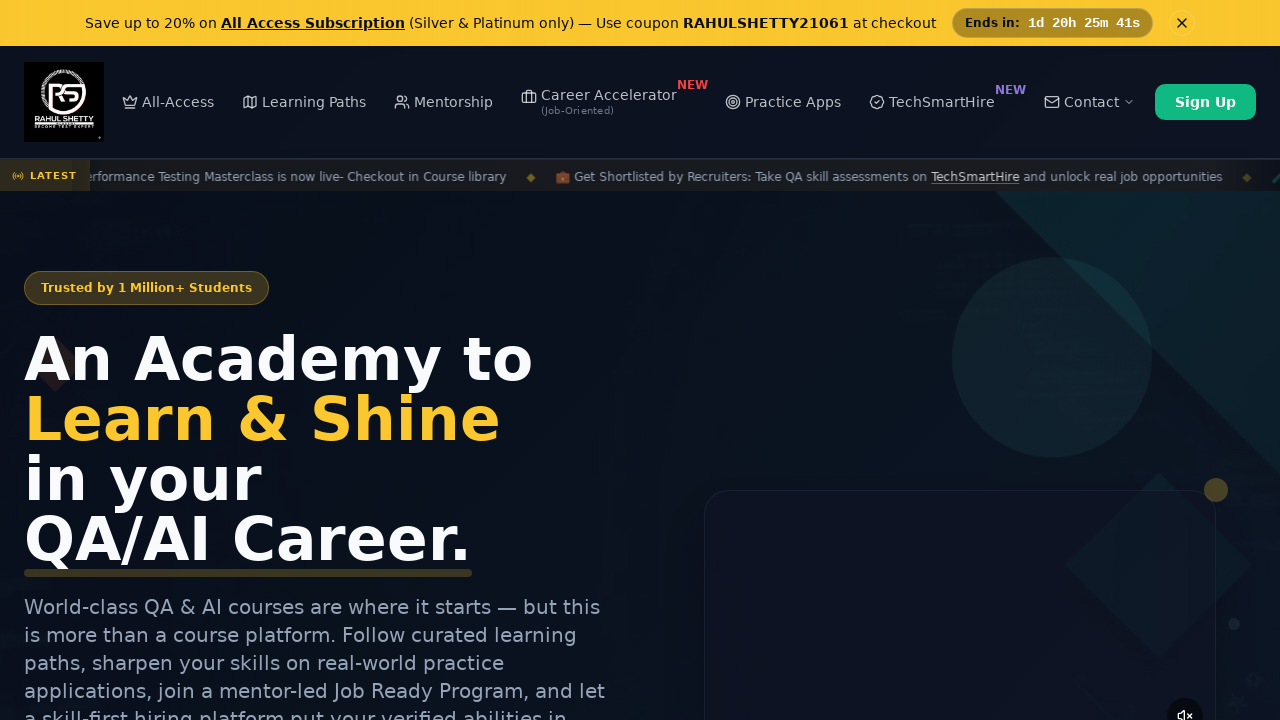

Switched back to original tab
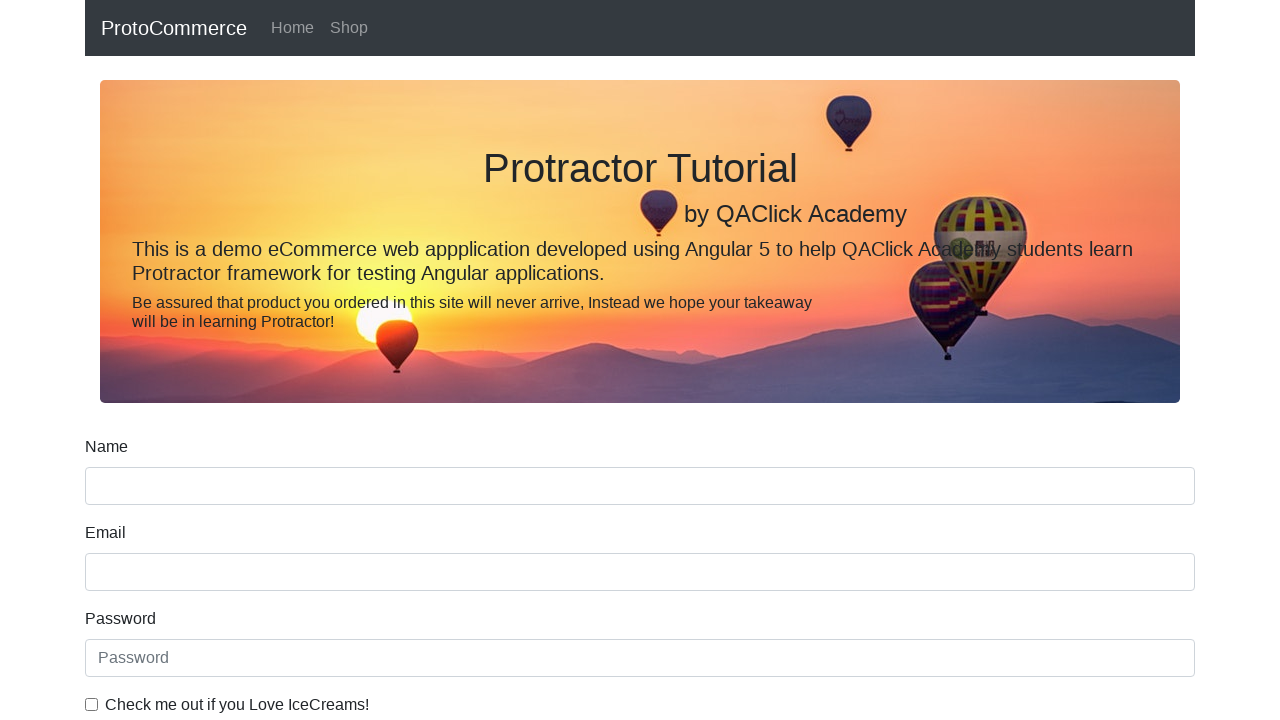

Filled name field with extracted course name: Playwright Testing on [name='name']
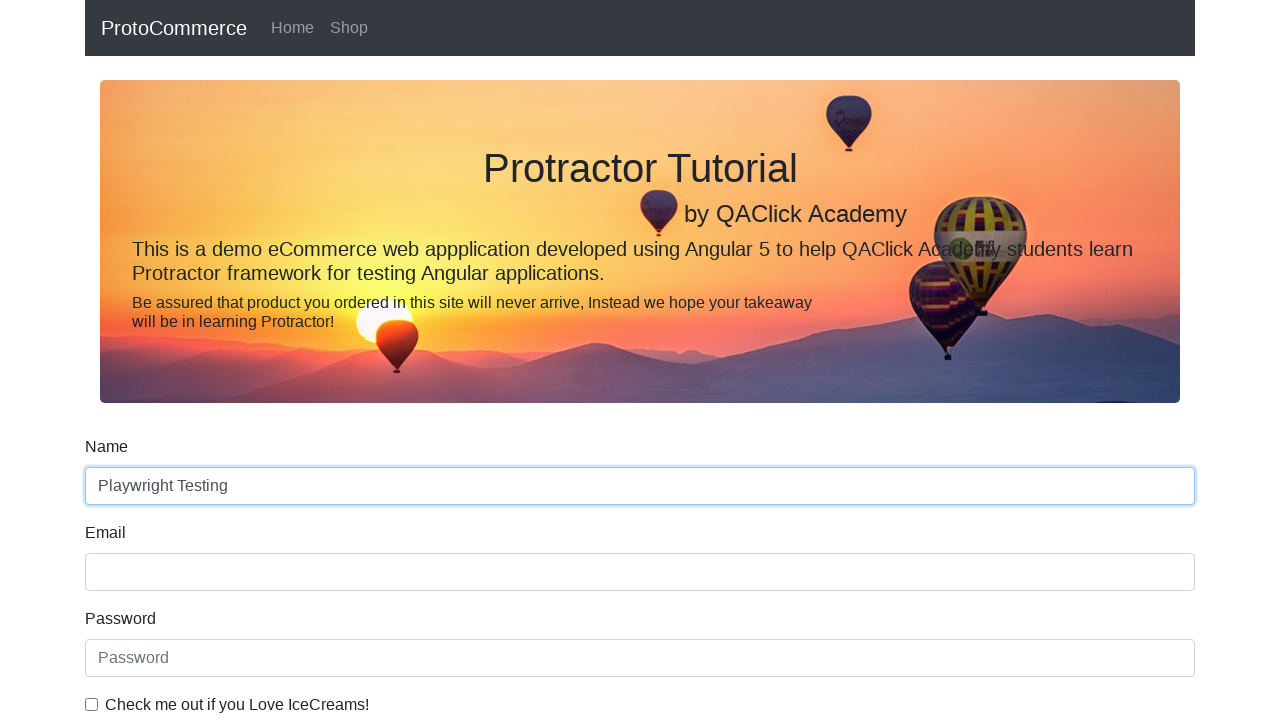

Closed the new tab
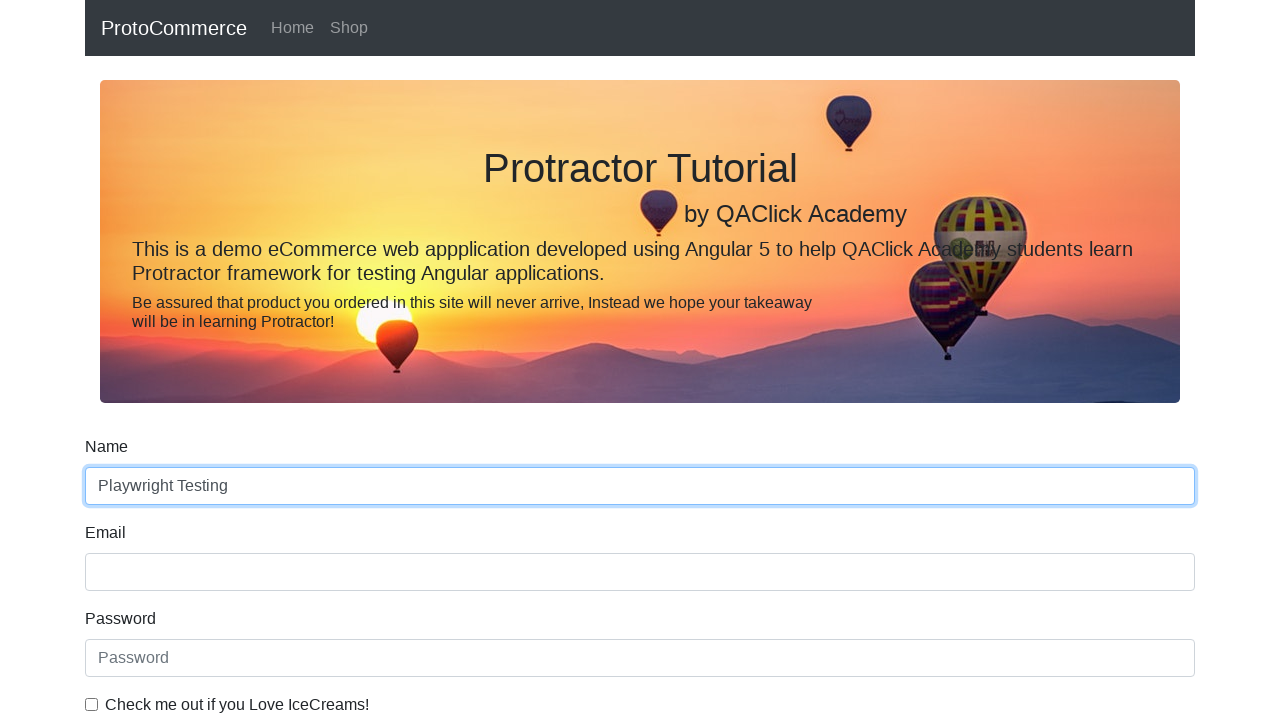

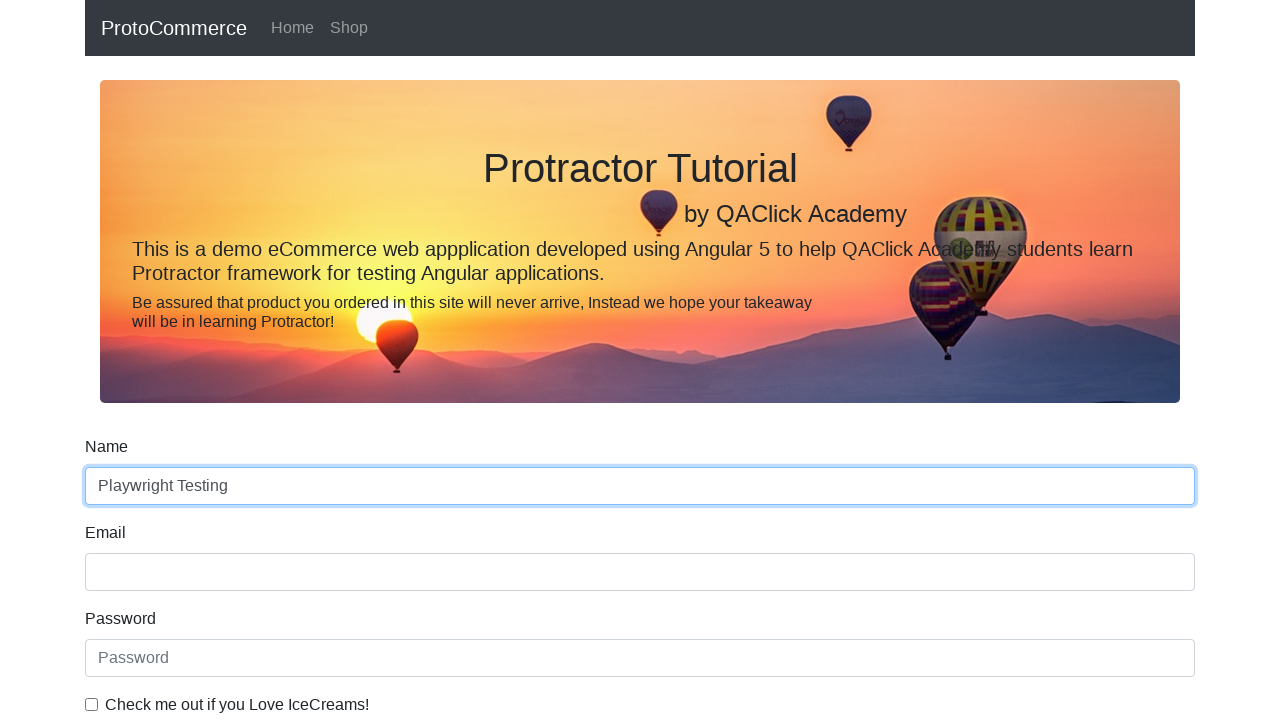